Tests sorting the Due column on table2 which has helpful class attributes, using simpler CSS selectors

Starting URL: http://the-internet.herokuapp.com/tables

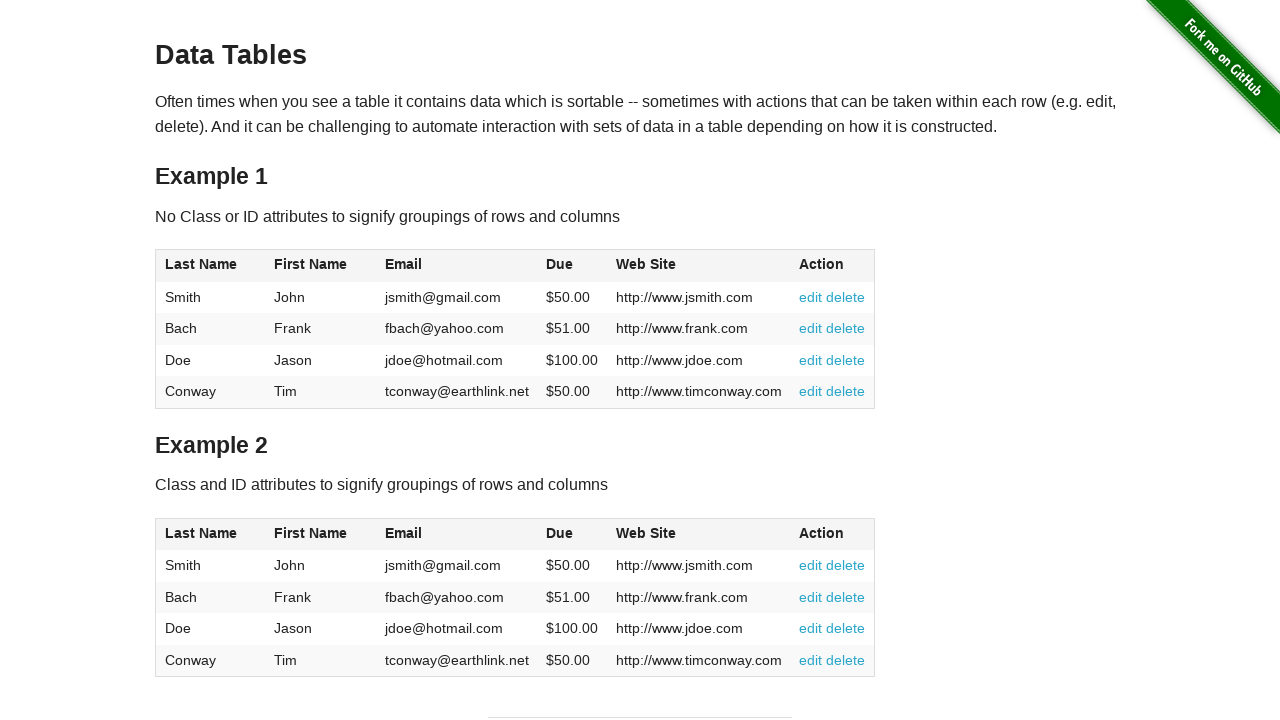

Clicked Due column header on table2 to sort at (560, 533) on #table2 thead .dues
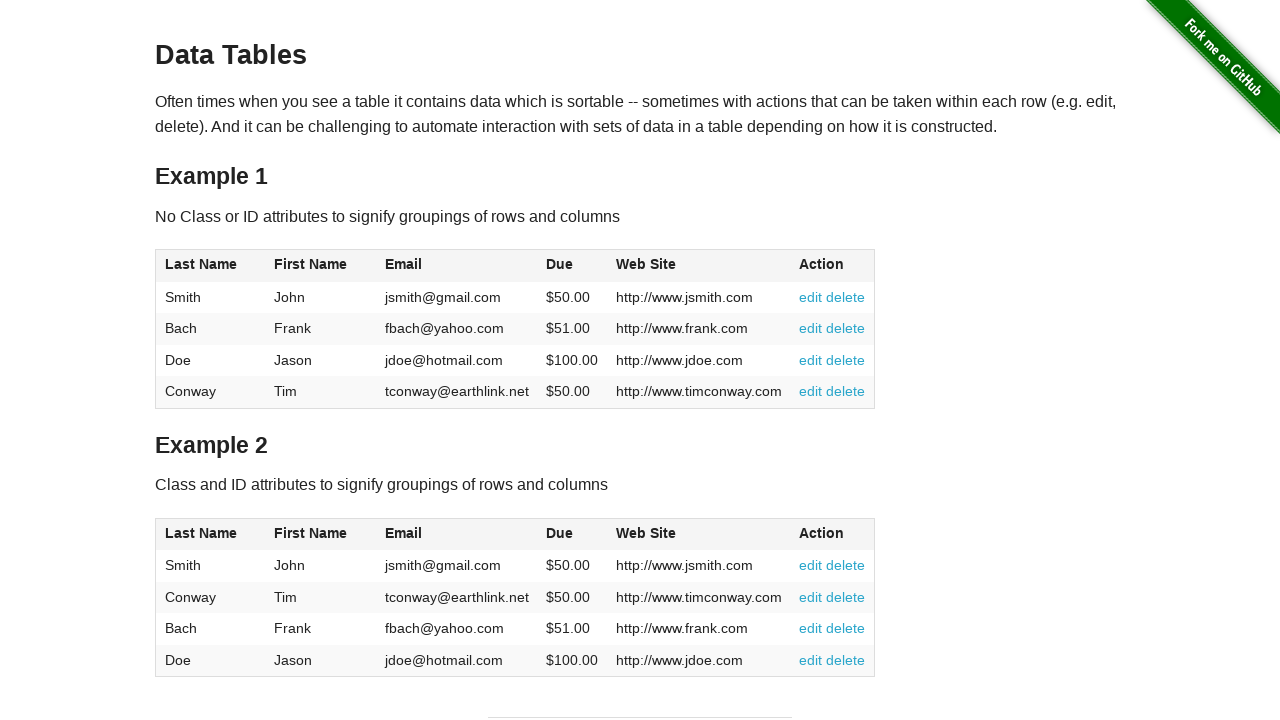

Table data loaded in table2 tbody
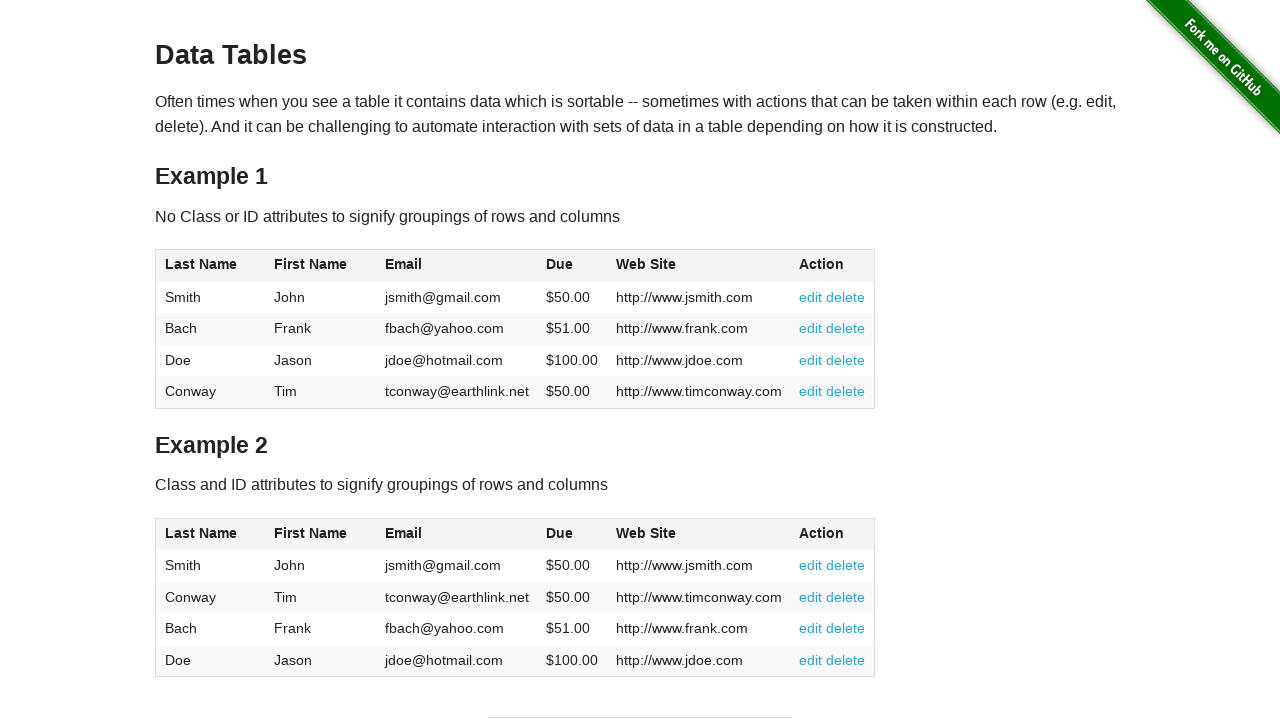

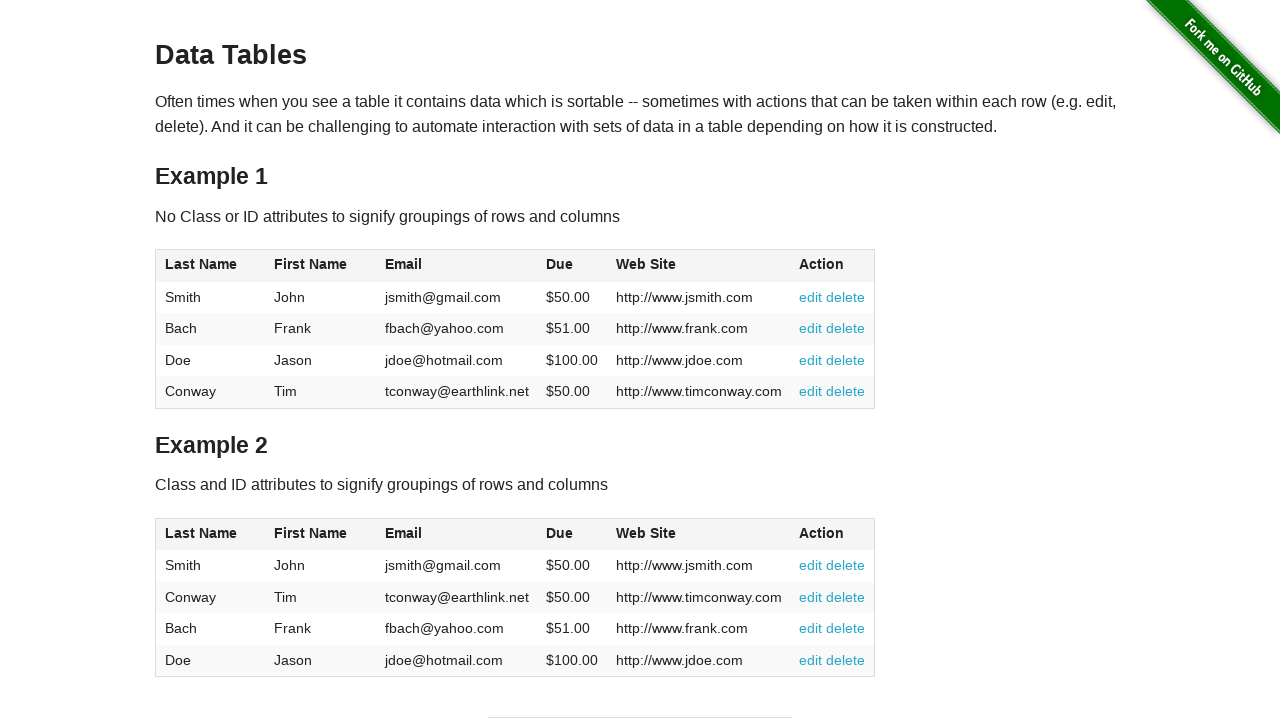